Tests filtering products across all three categories (Phones, Laptops, Monitors) and verifies specific products appear in each category

Starting URL: https://demoblaze.com/

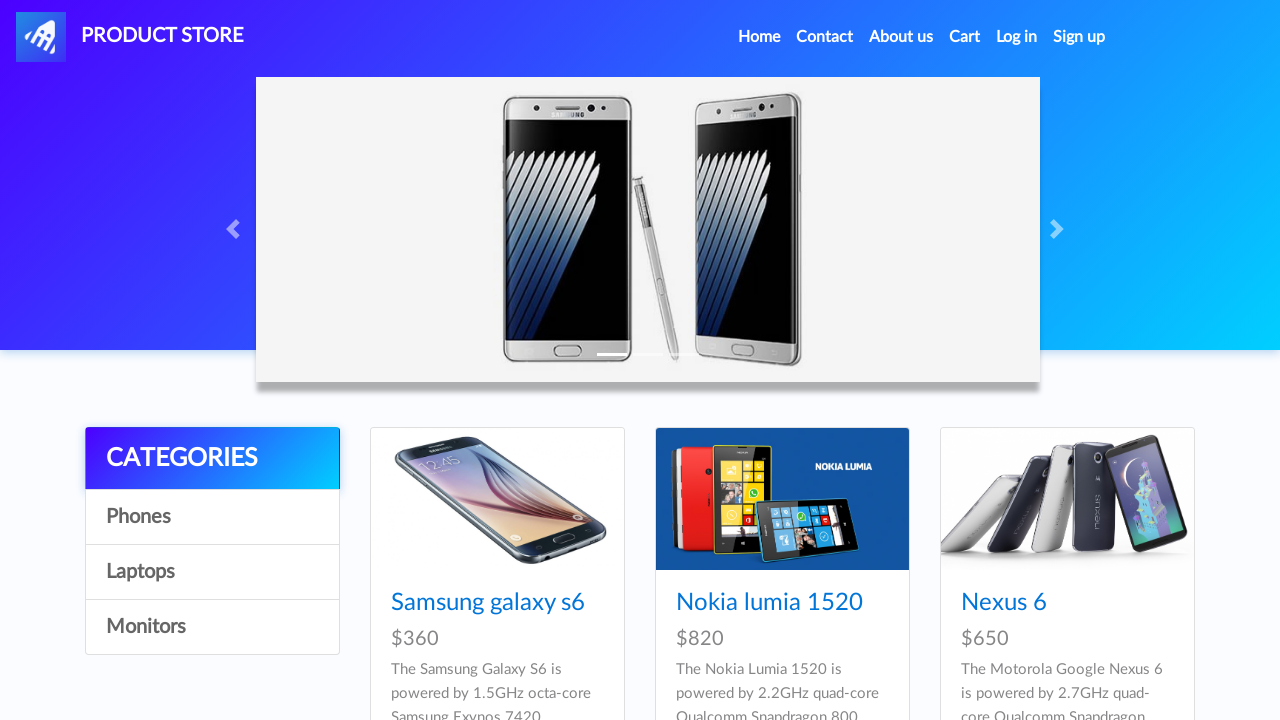

Clicked on Phones category at (212, 517) on a:has-text('Phones')
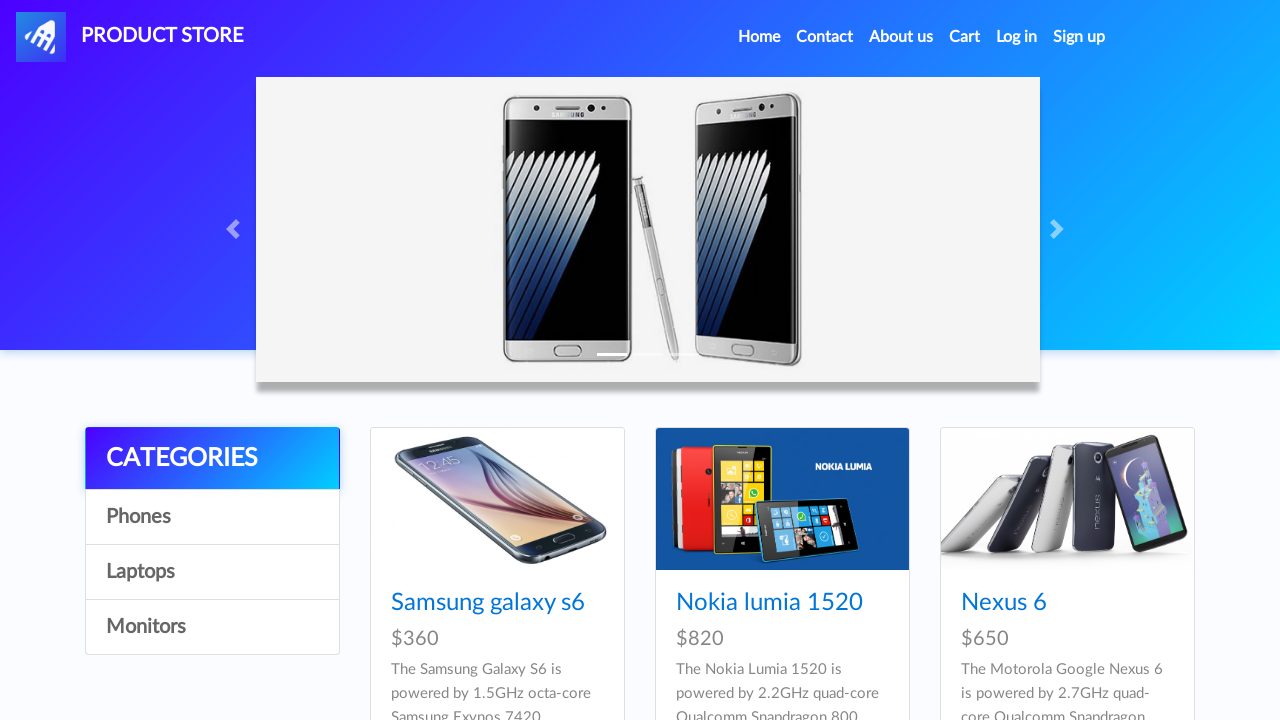

Waited 2000ms for Phones category to load
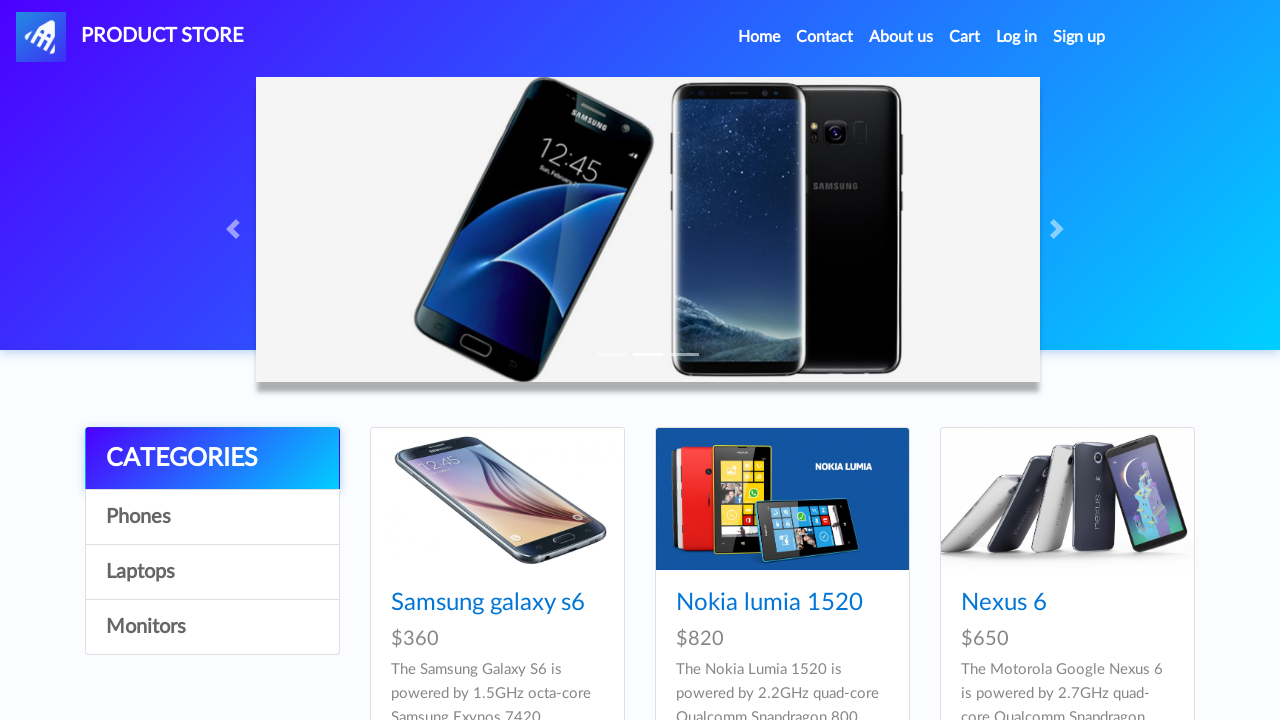

Verified Iphone 6 32gb is visible in Phones category
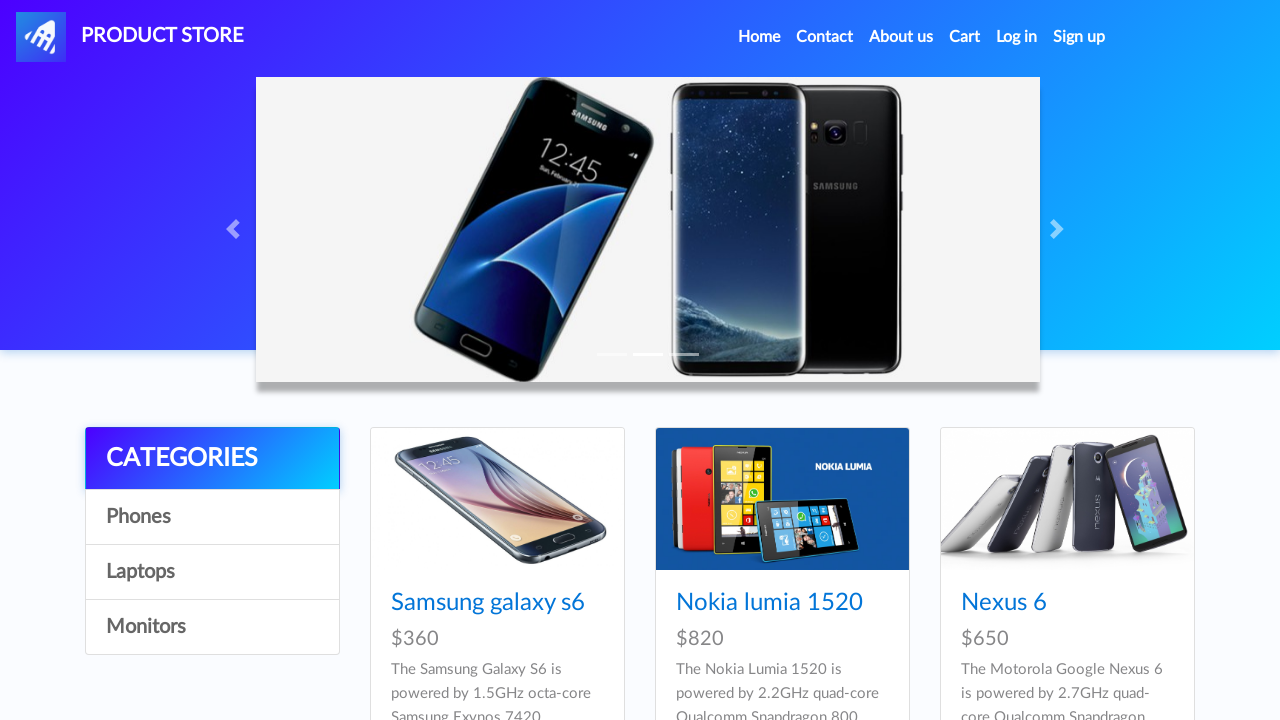

Clicked on Laptops category at (212, 572) on a:has-text('Laptops')
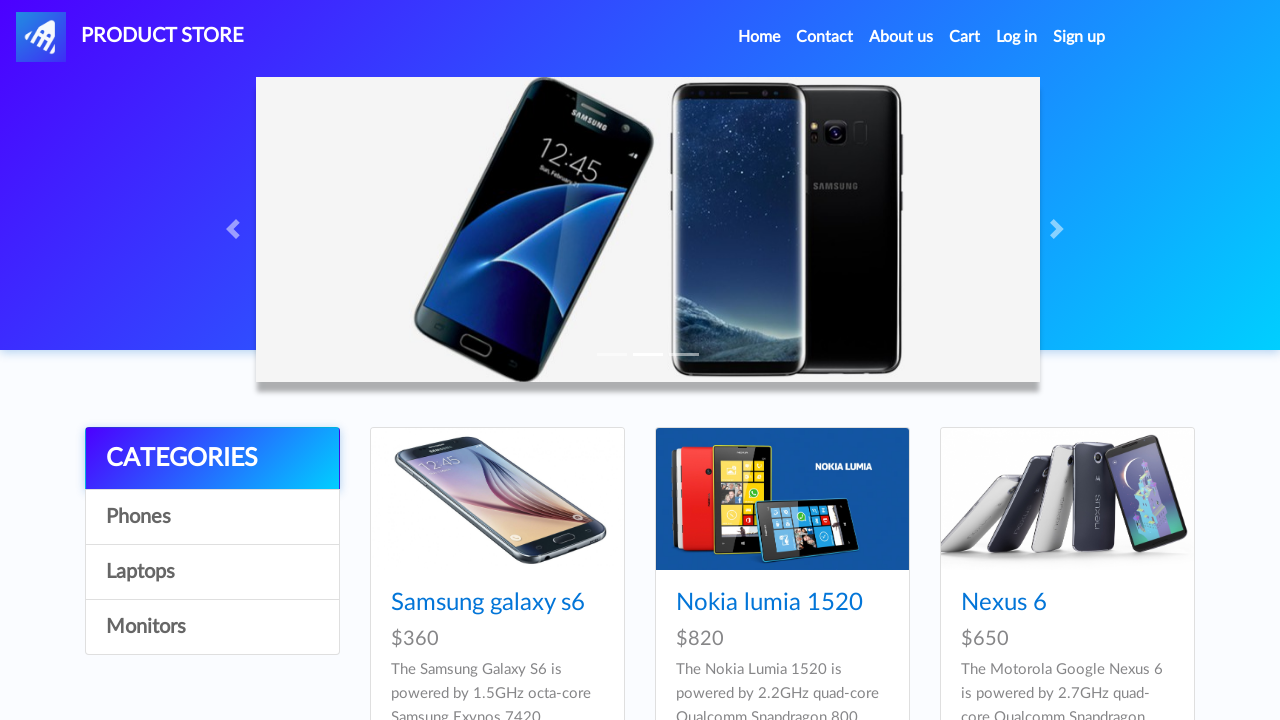

Waited 2000ms for Laptops category to load
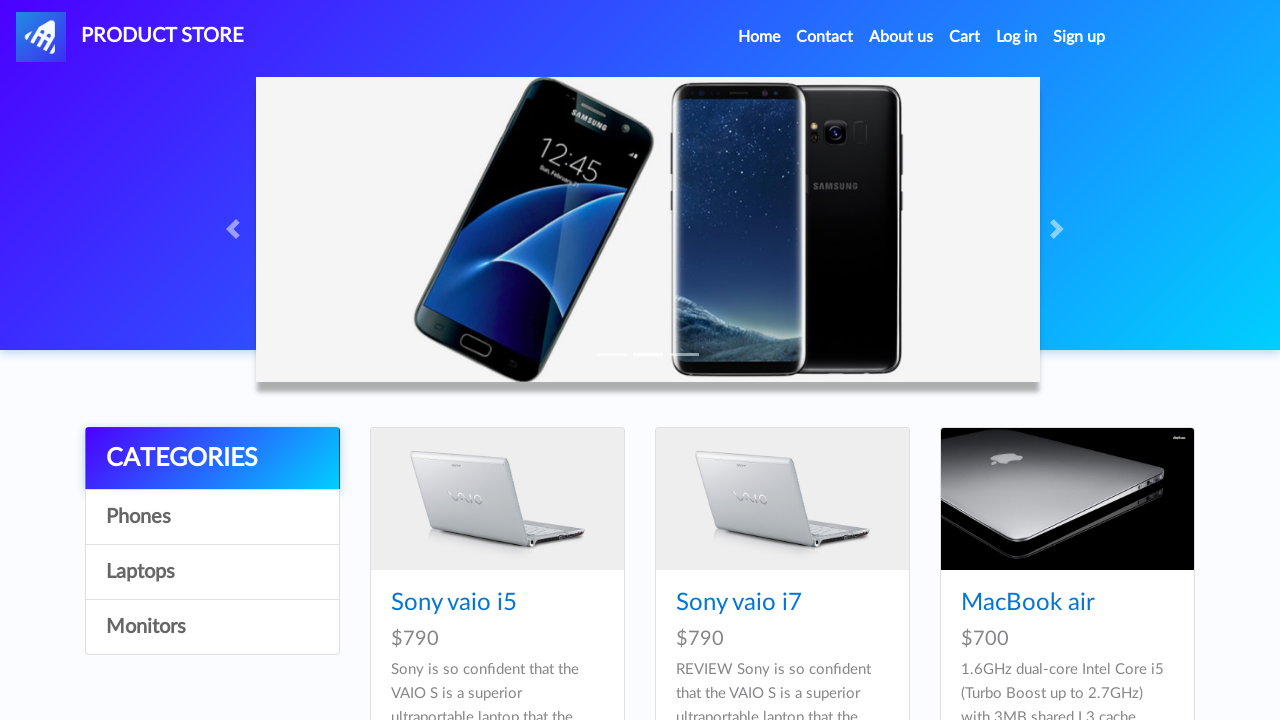

Verified MacBook air is visible in Laptops category
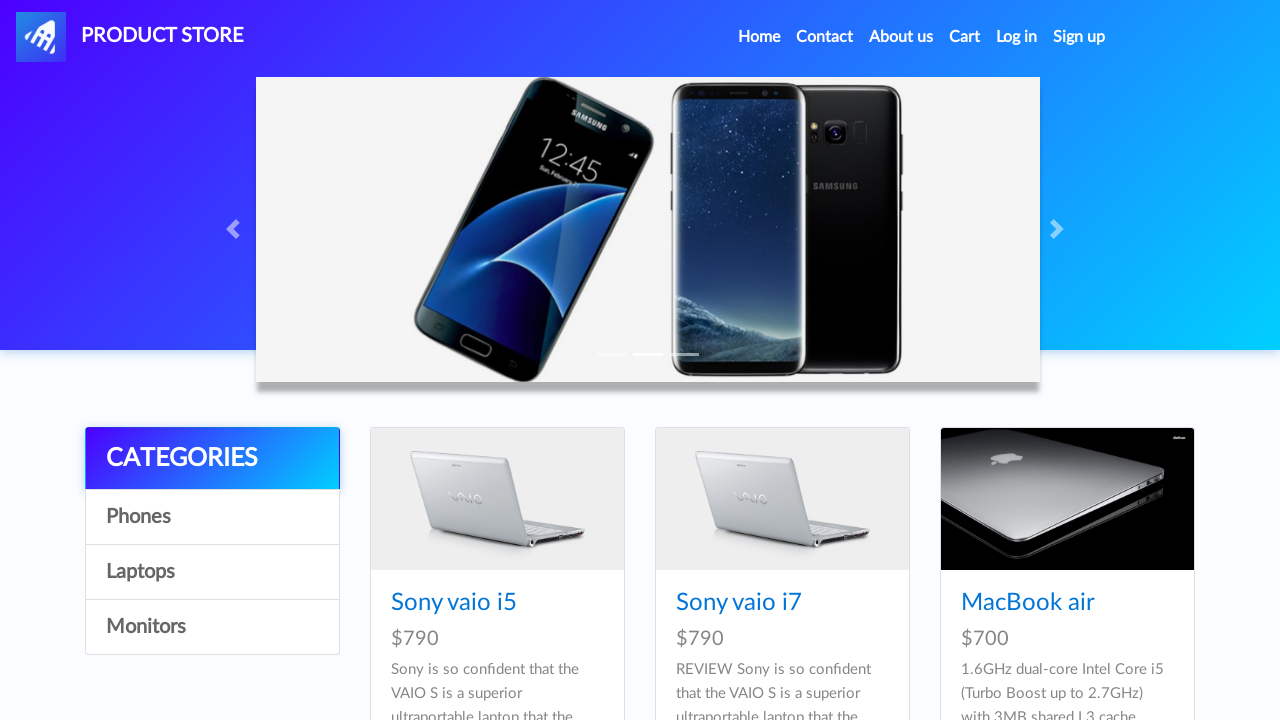

Clicked on Monitors category at (212, 627) on a:has-text('Monitors')
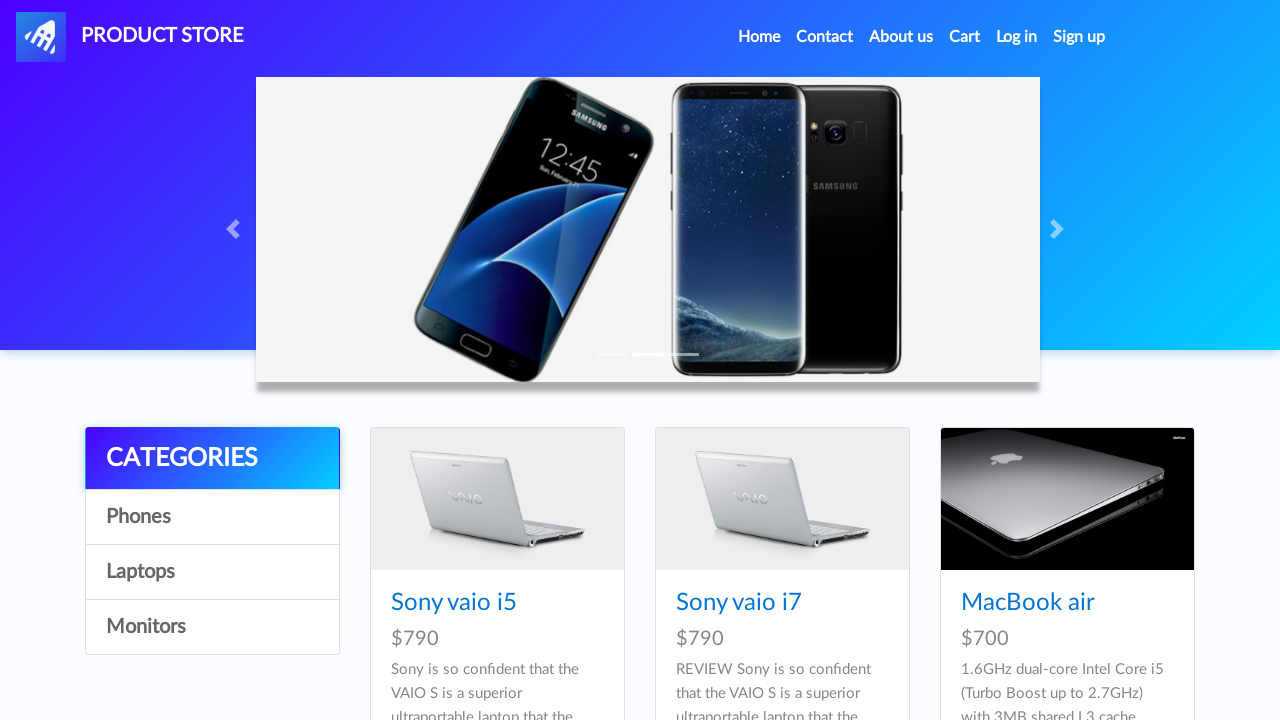

Waited 2000ms for Monitors category to load
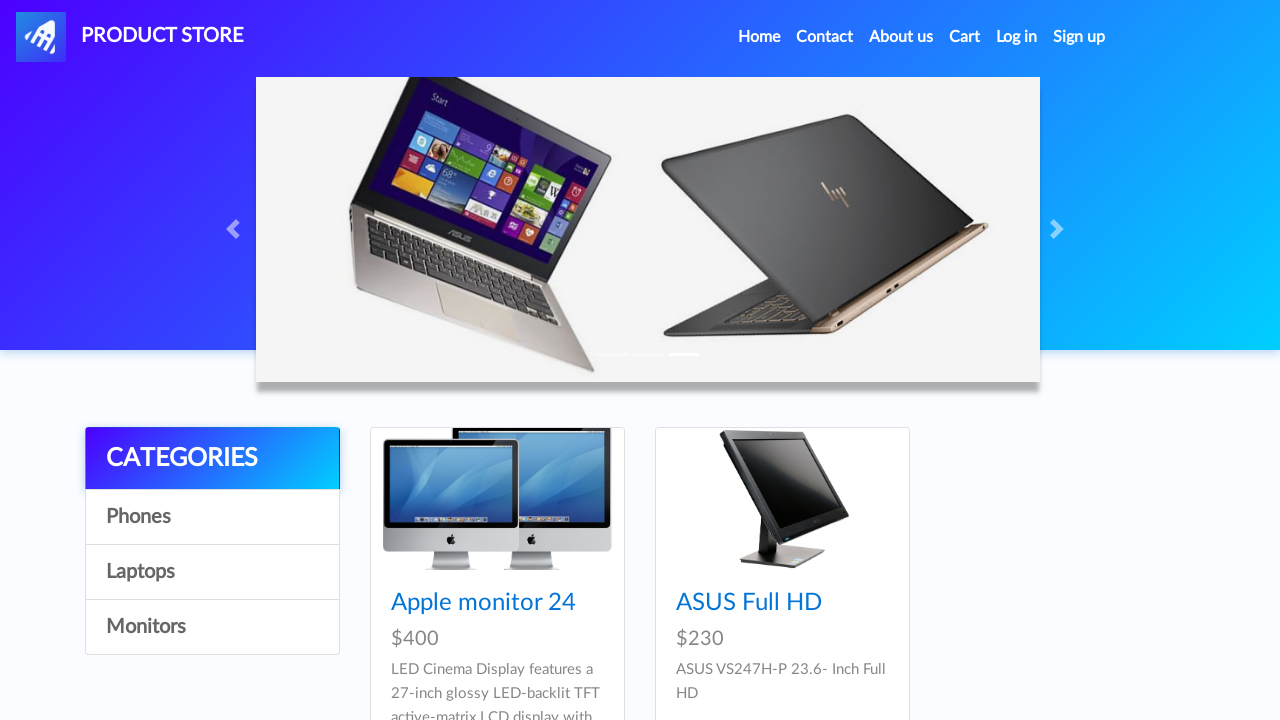

Verified Apple monitor 24 is visible in Monitors category
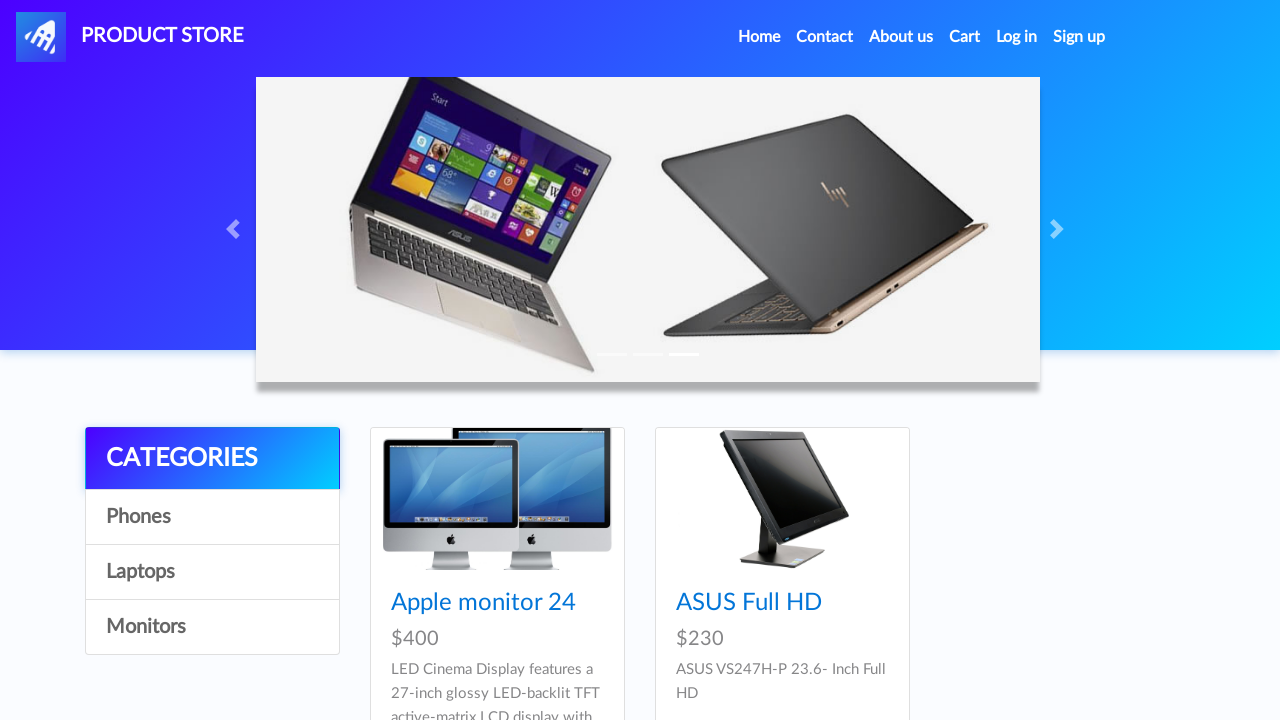

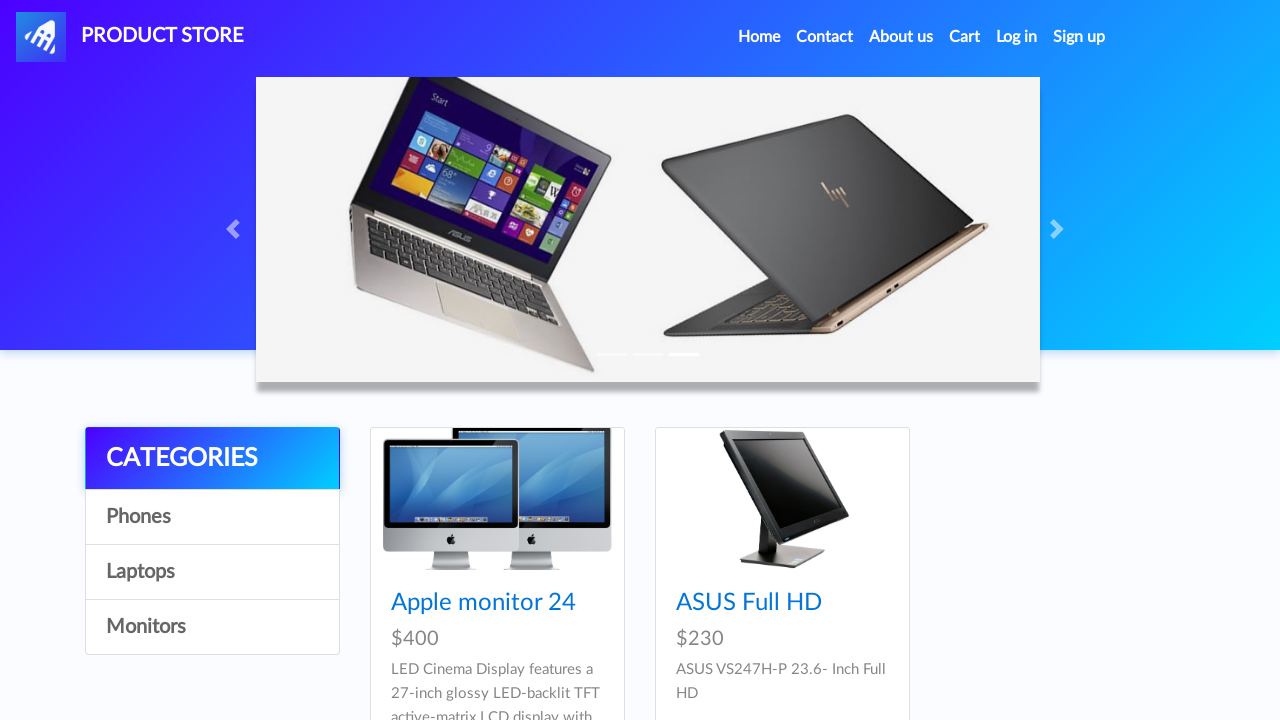